Tests dropdown selection functionality by selecting options using different methods (by index, value, and visible text)

Starting URL: https://practice.expandtesting.com/dropdown#google_vignette

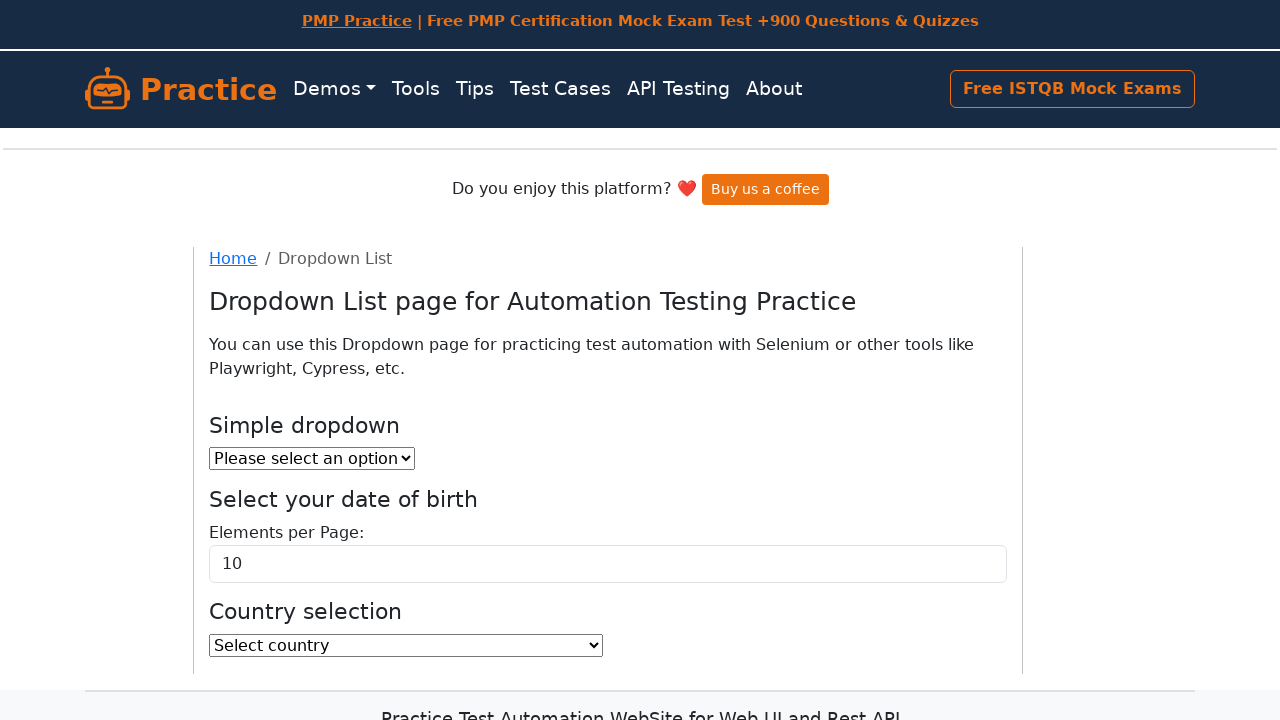

Scrolled page to make dropdown visible
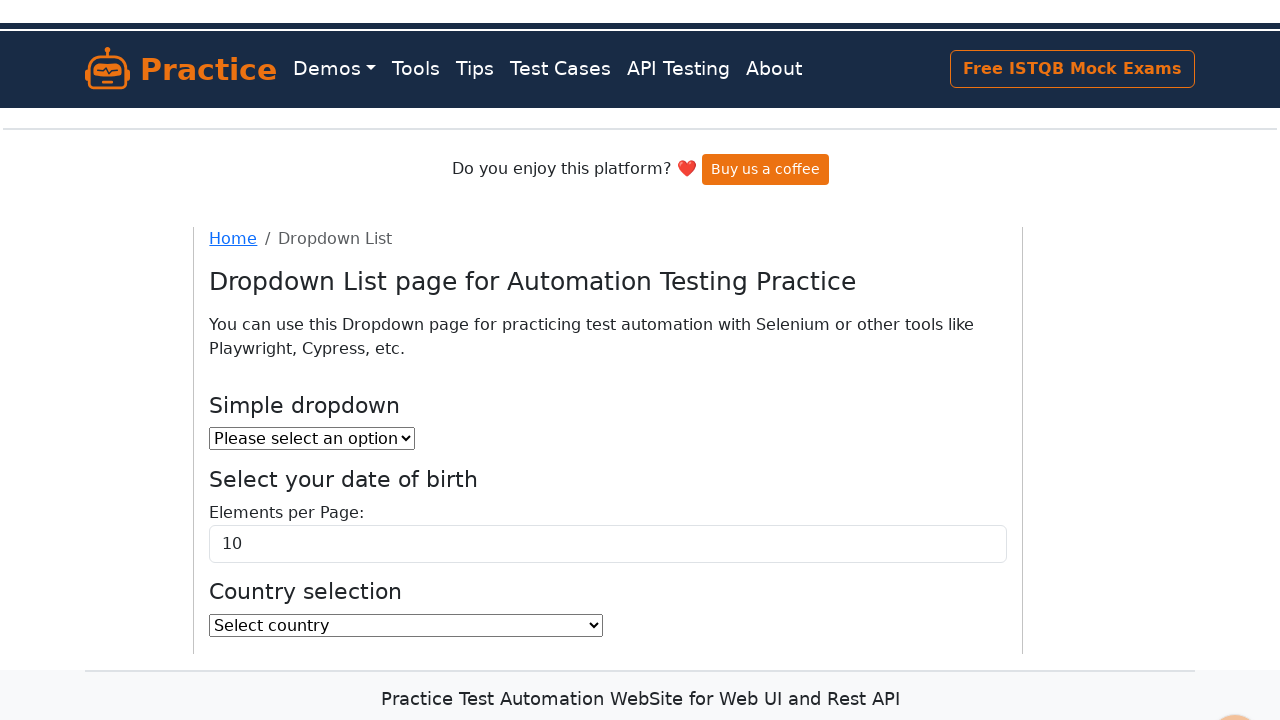

Located the country dropdown element
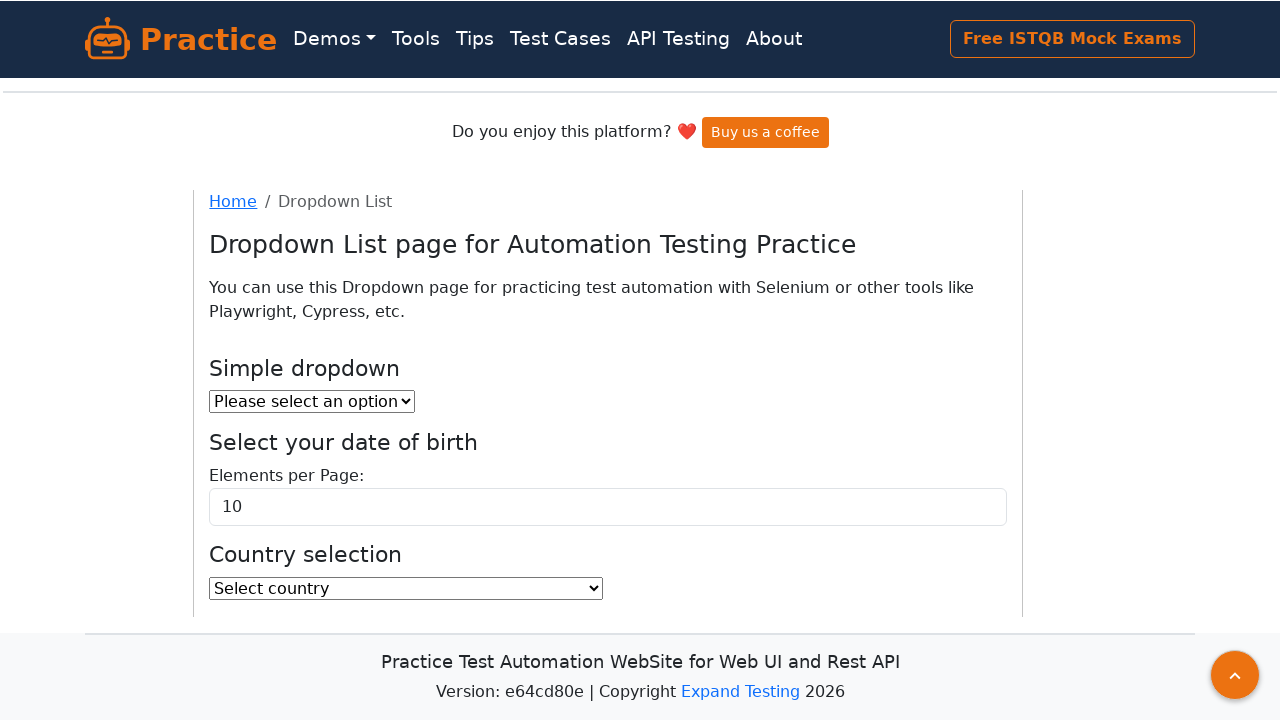

Selected dropdown option by index 9 (10th option) on #country
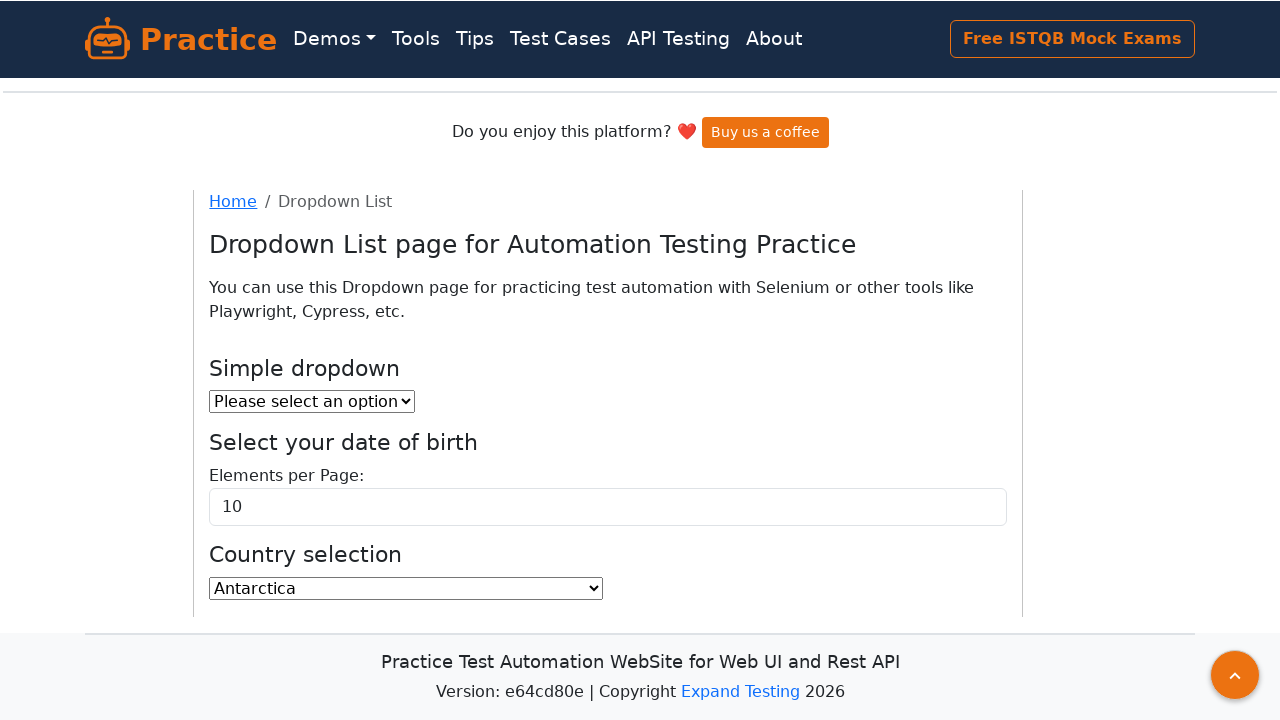

Selected dropdown option by value 'IN' (India) on #country
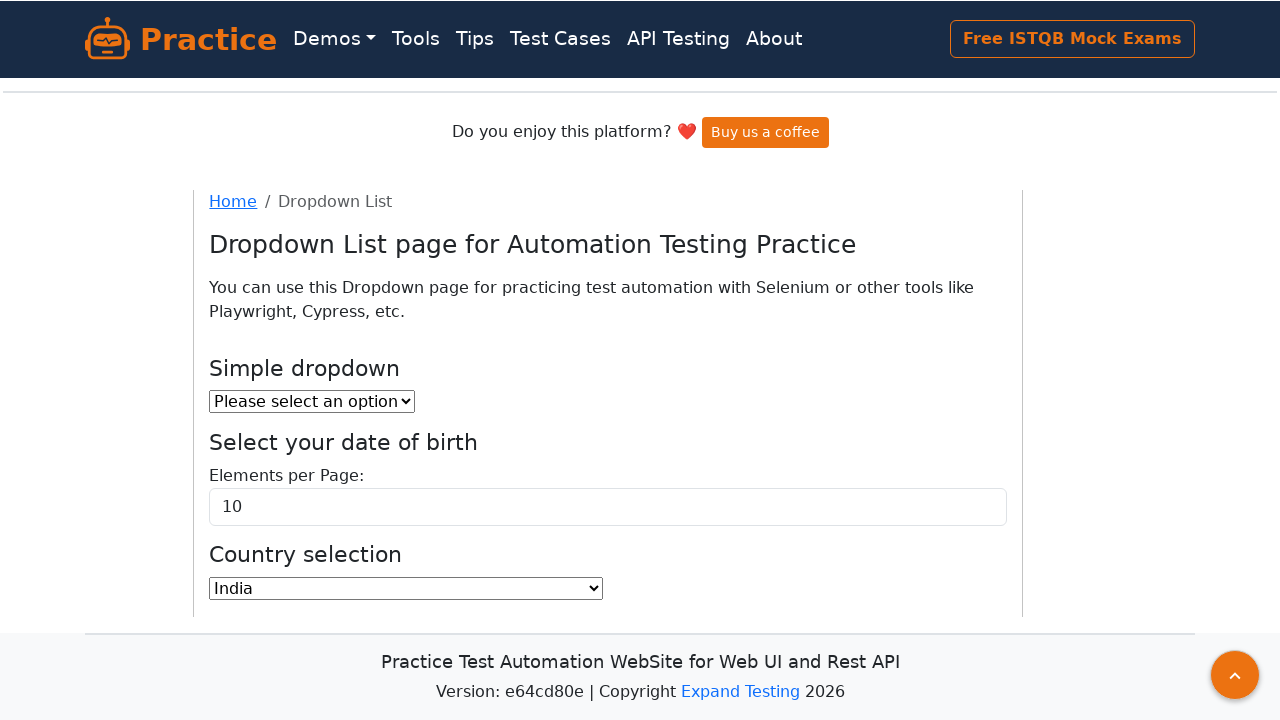

Selected dropdown option by visible text 'Netherlands' on #country
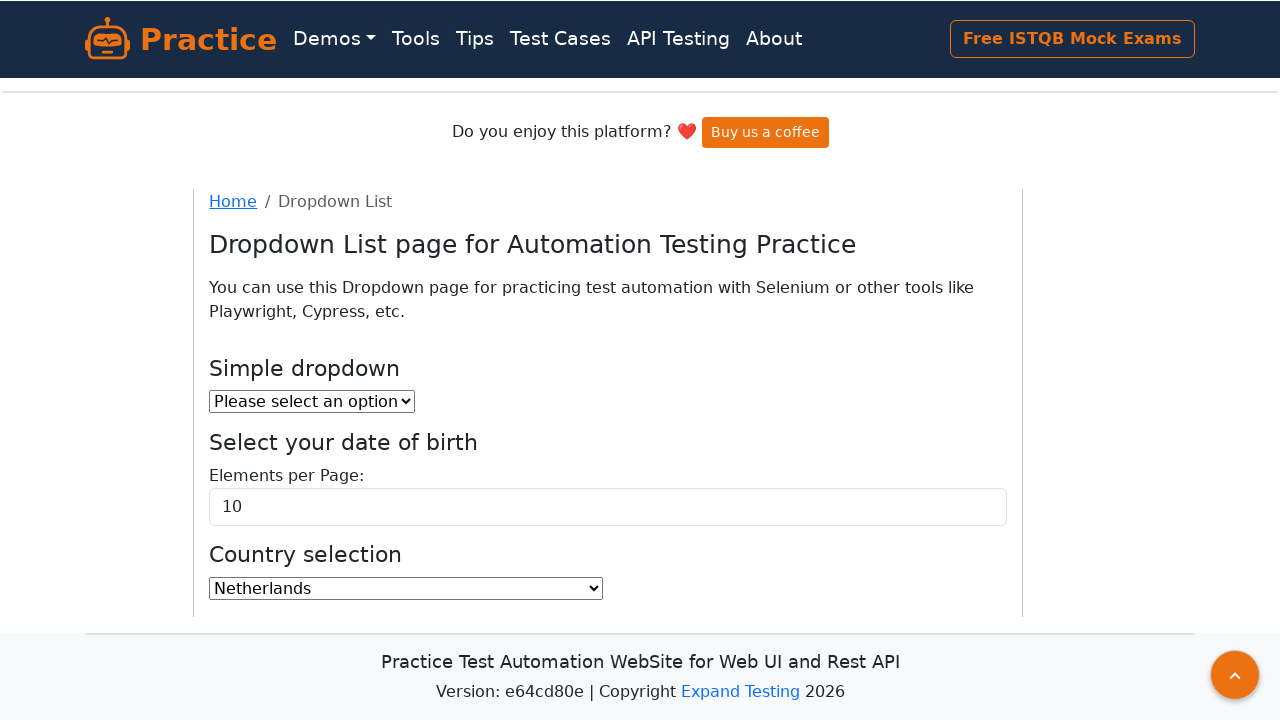

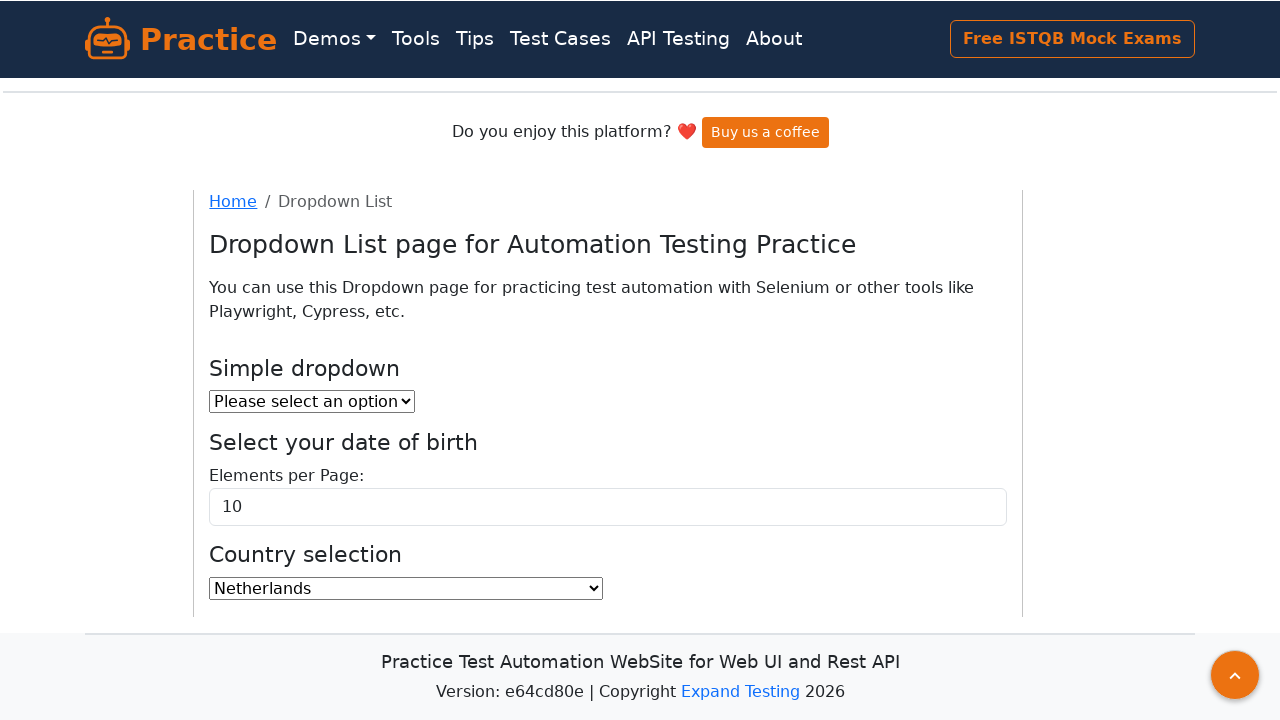